Tests the ability to unselect a checkbox if it's currently selected

Starting URL: https://the-internet.herokuapp.com/checkboxes

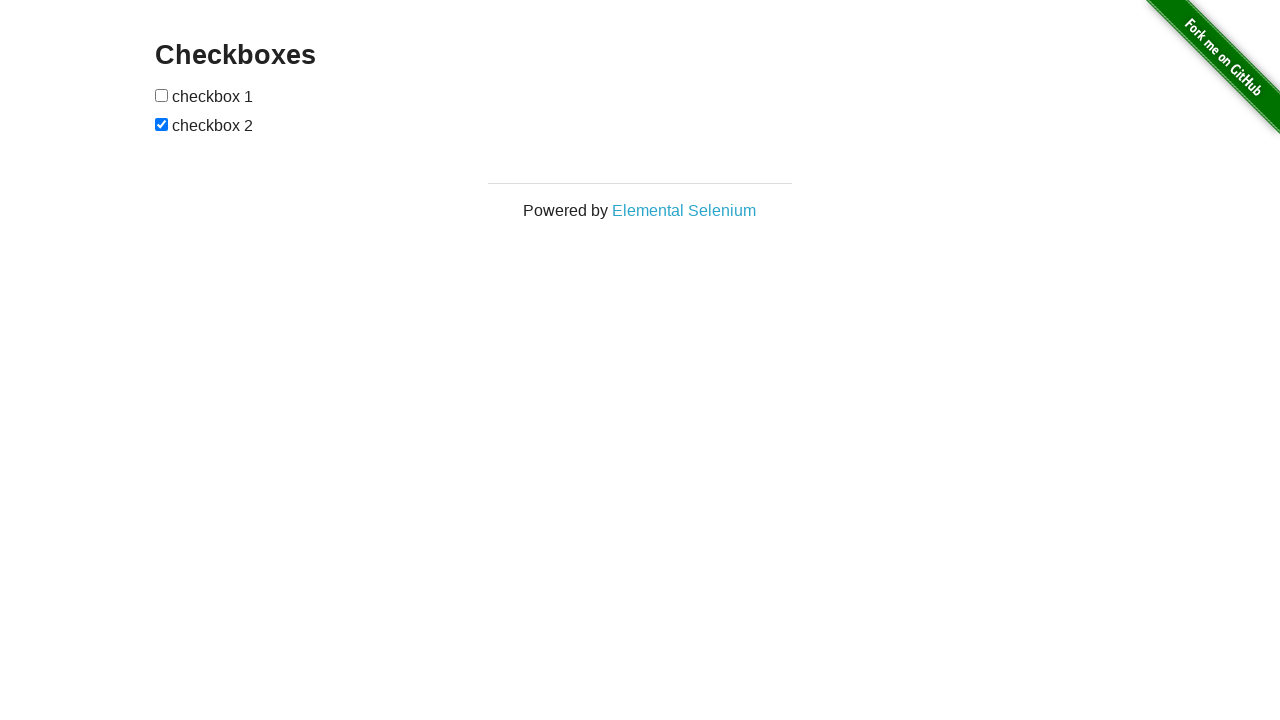

Located the second checkbox element
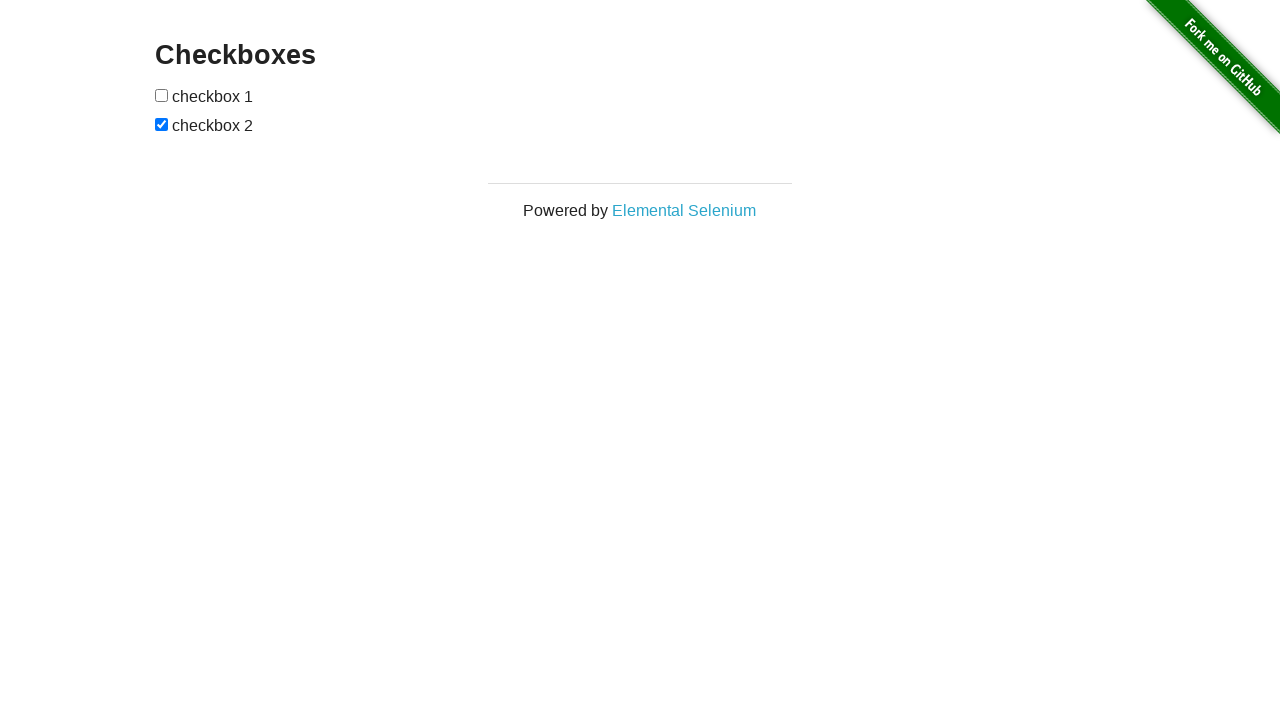

Verified checkbox is currently selected
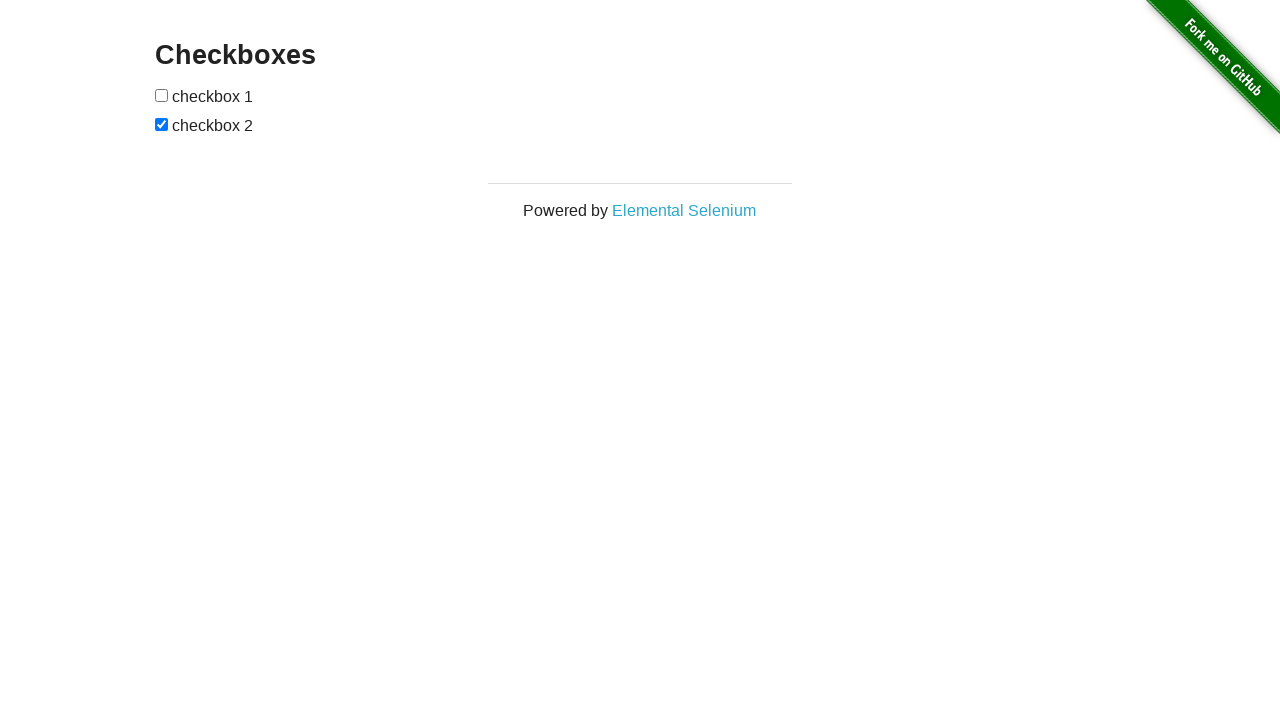

Clicked the checkbox to unselect it at (162, 124) on xpath=//form[@id]//input[2]
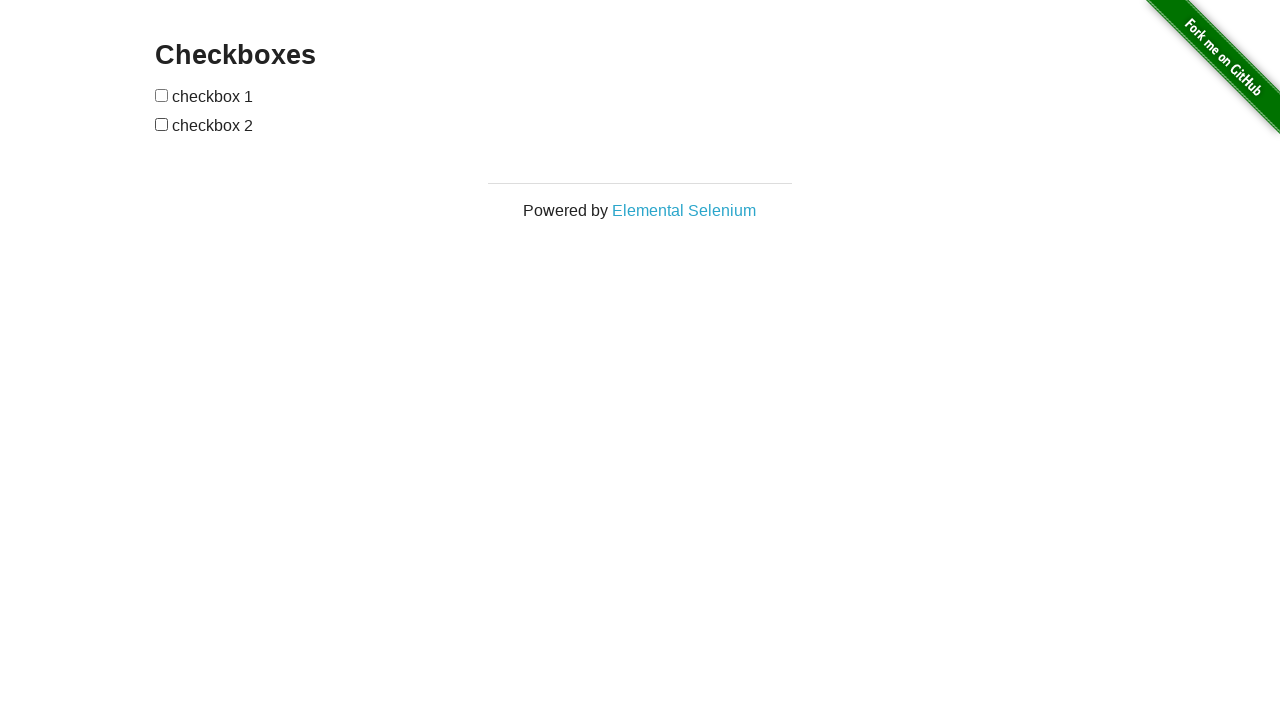

Verified checkbox is now unselected
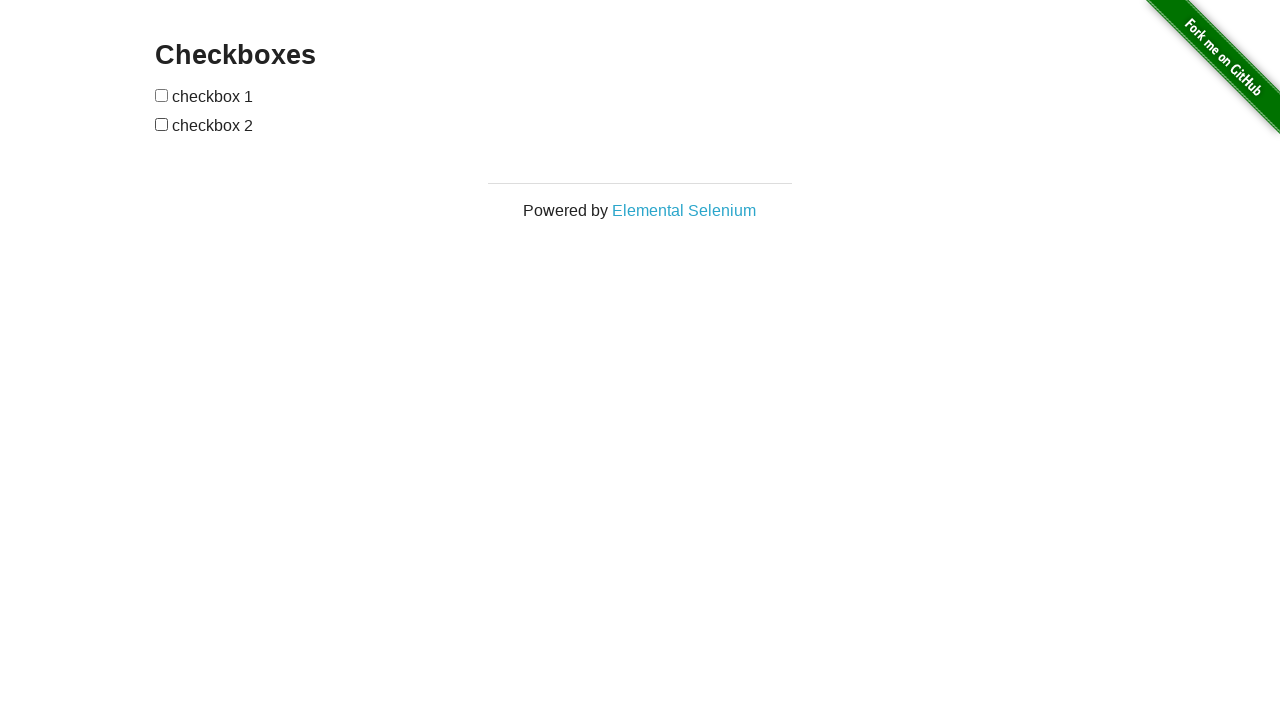

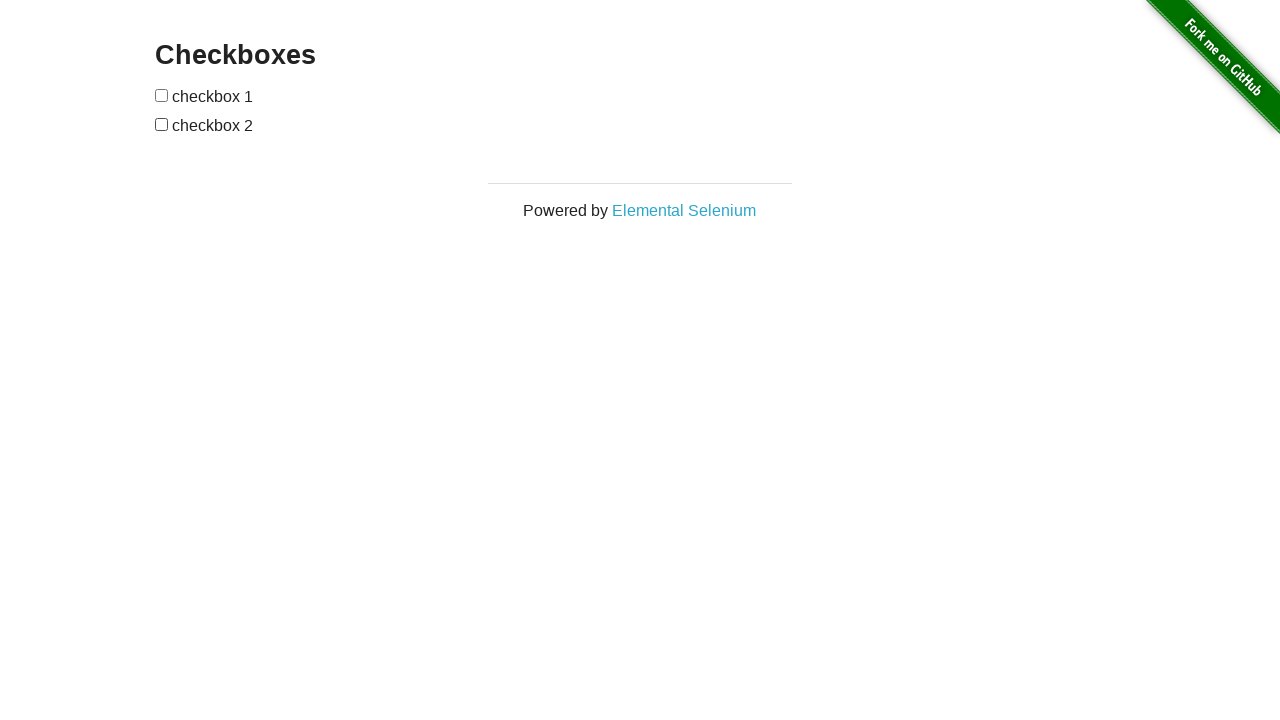